Tests dropdown functionality by selecting Option 1 from the dropdown and verifying the selection

Starting URL: https://the-internet.herokuapp.com/dropdown

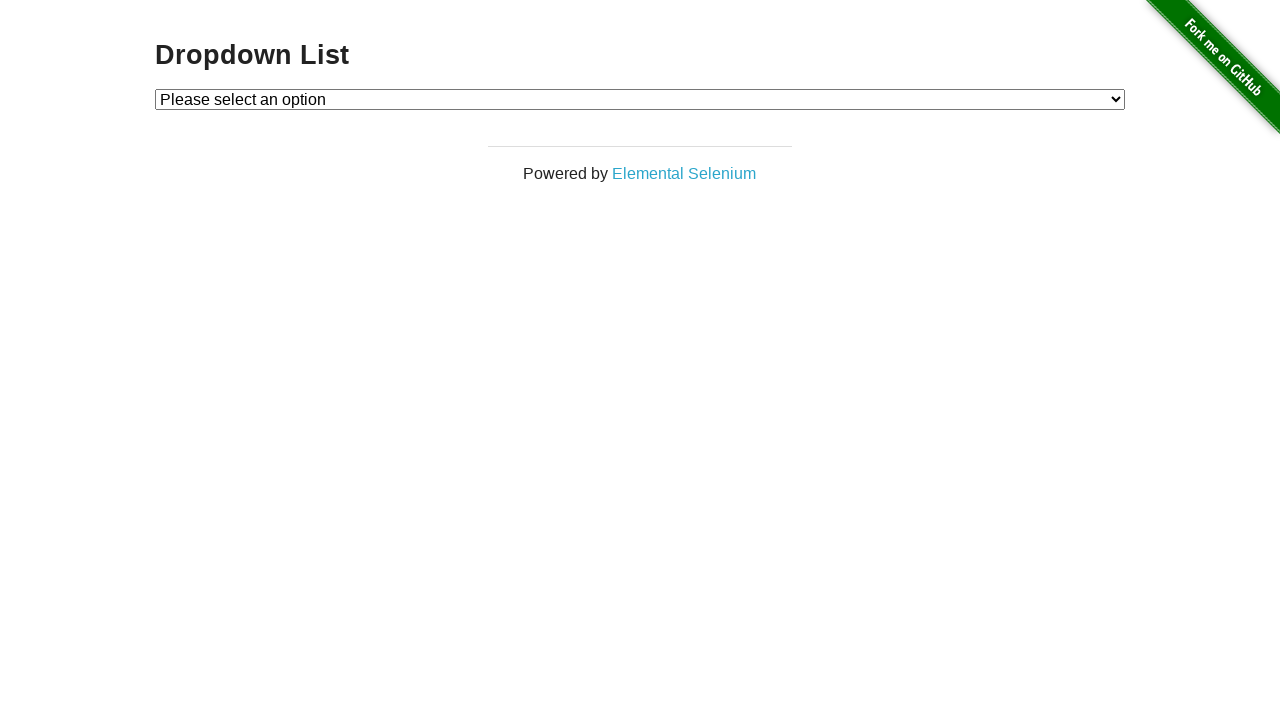

Navigated to dropdown test page
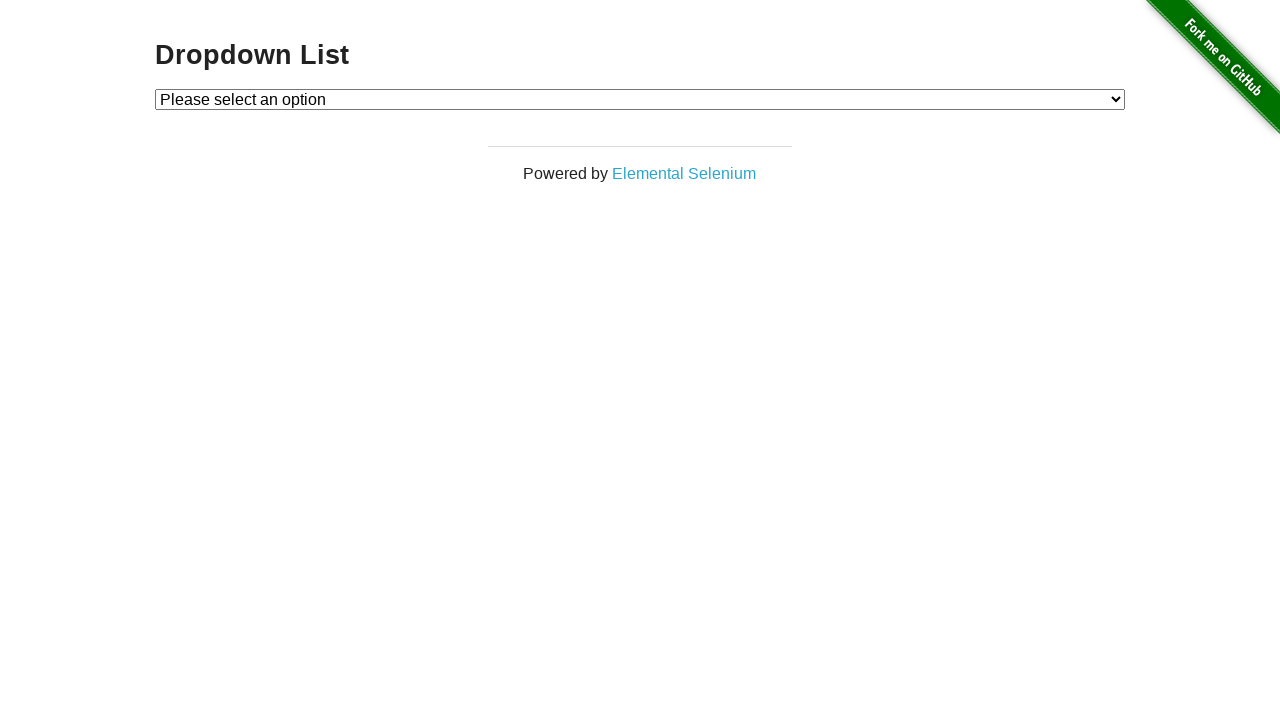

Selected Option 1 from dropdown on #dropdown
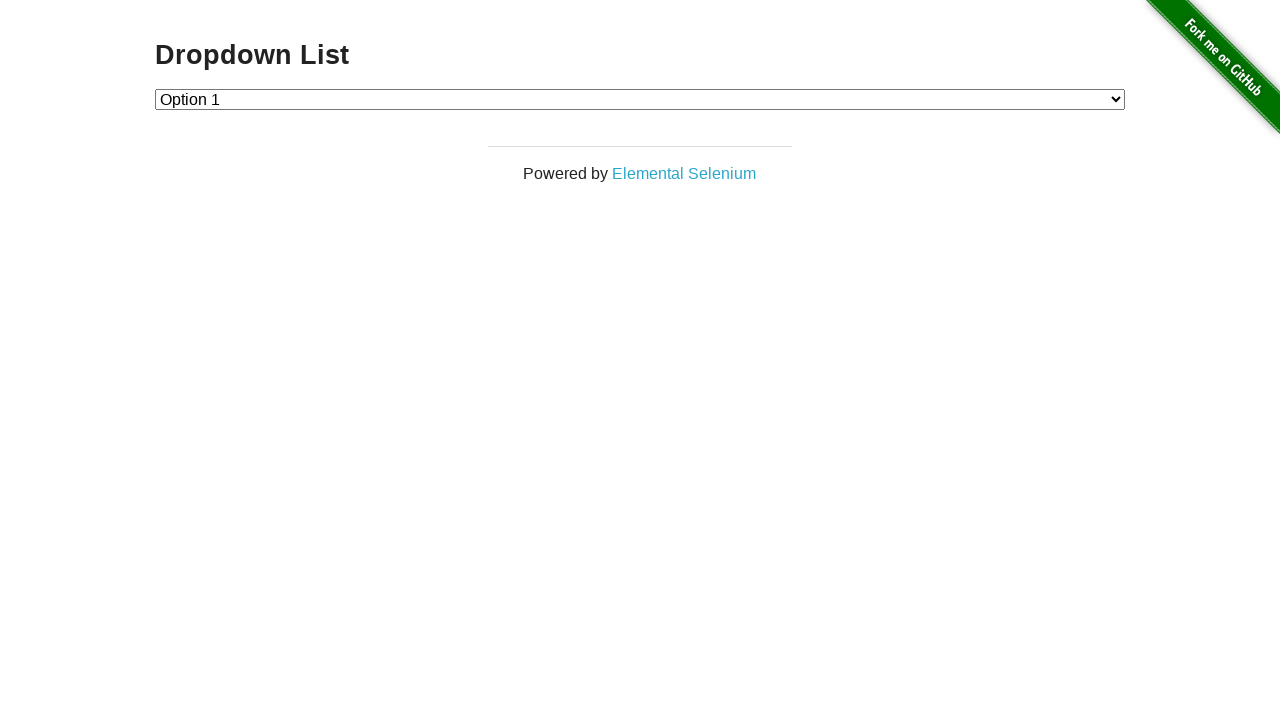

Verified that Option 1 is selected in dropdown
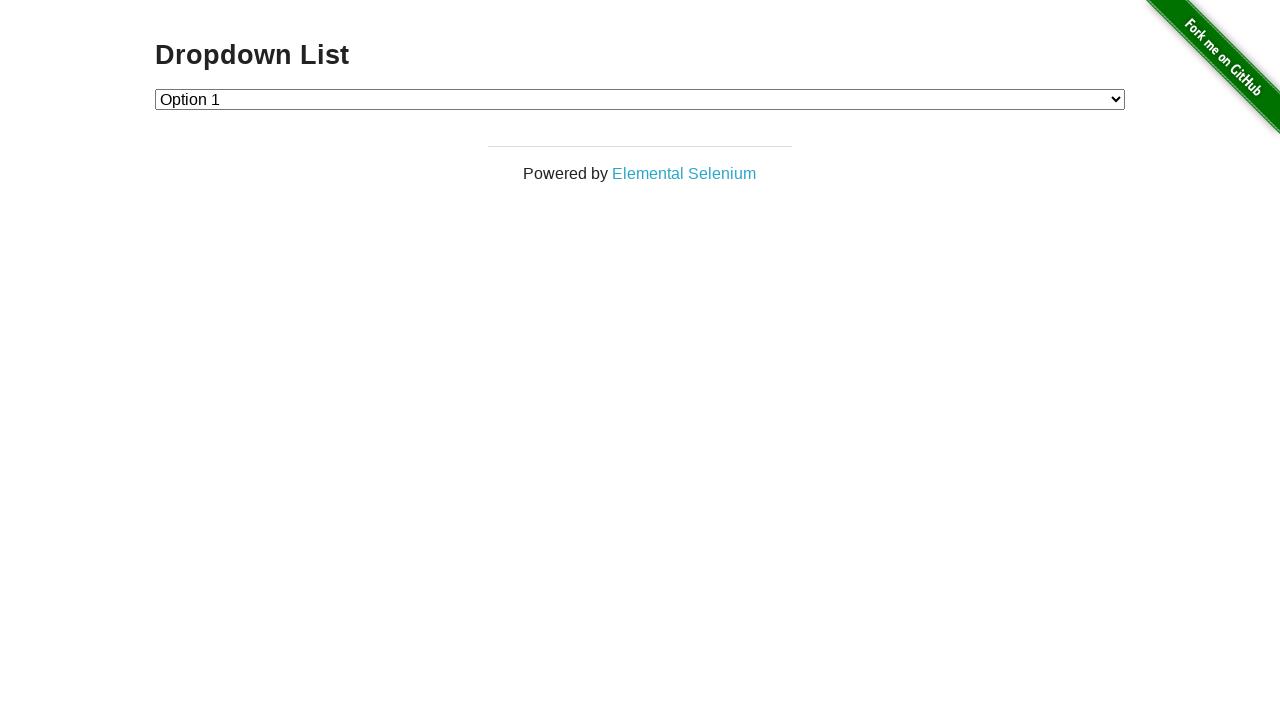

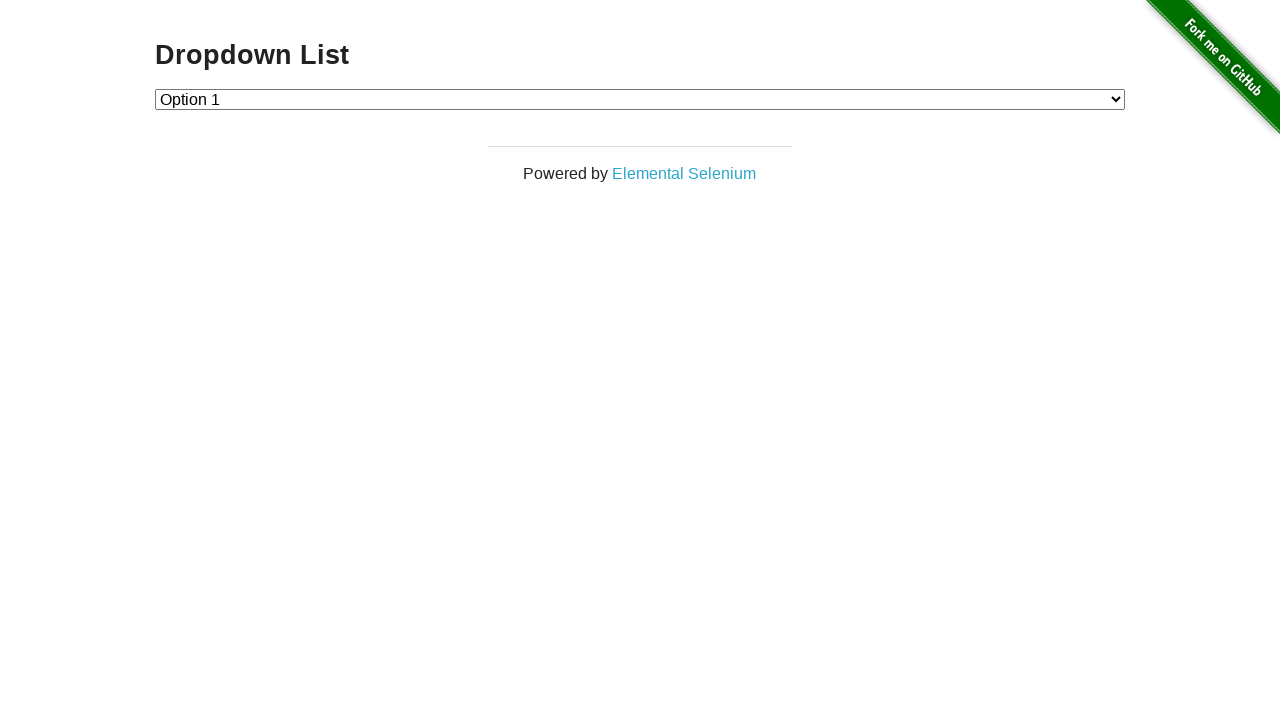